Tests that the Clear completed button displays correct text

Starting URL: https://demo.playwright.dev/todomvc

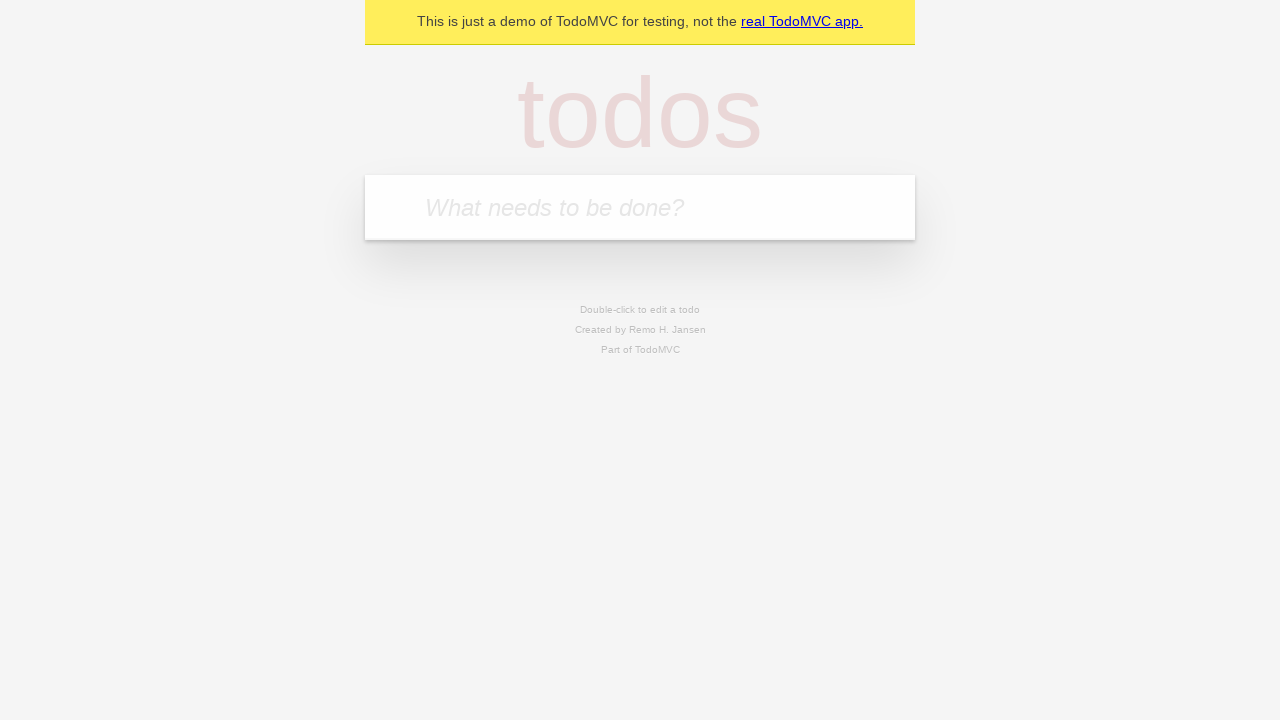

Filled new todo input with 'buy some cheese' on .new-todo
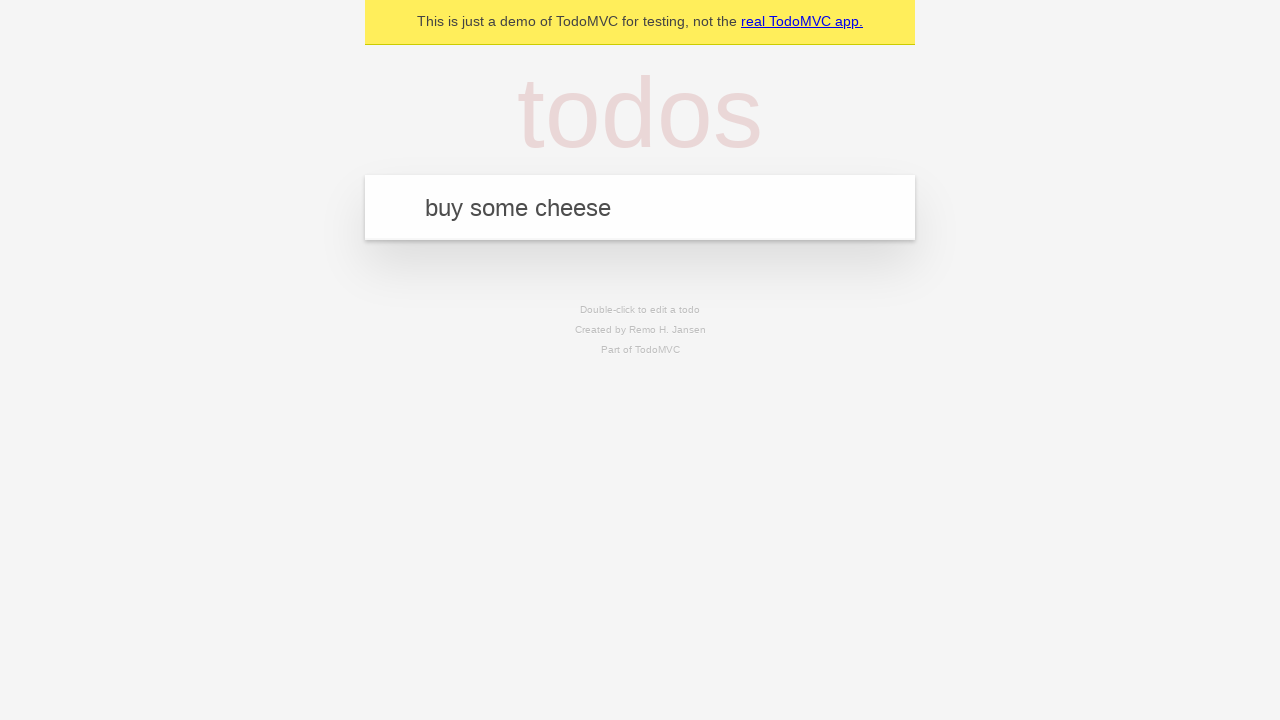

Pressed Enter to create first todo on .new-todo
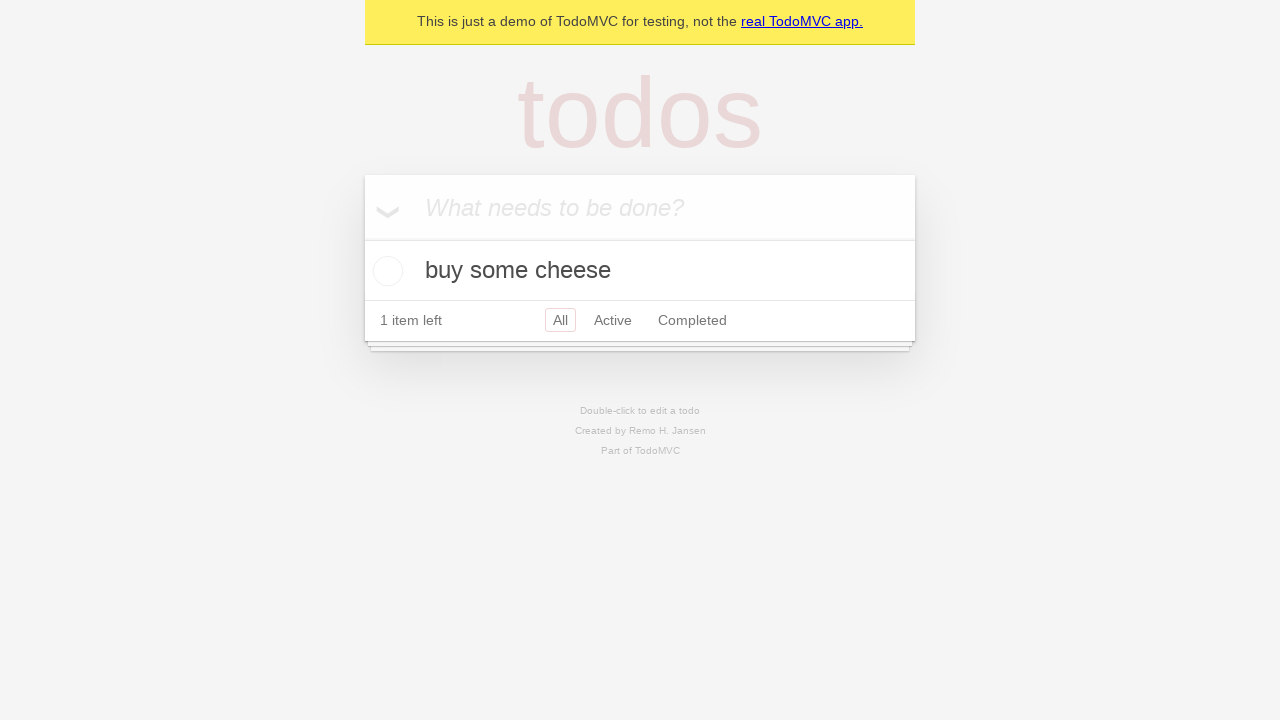

Filled new todo input with 'feed the cat' on .new-todo
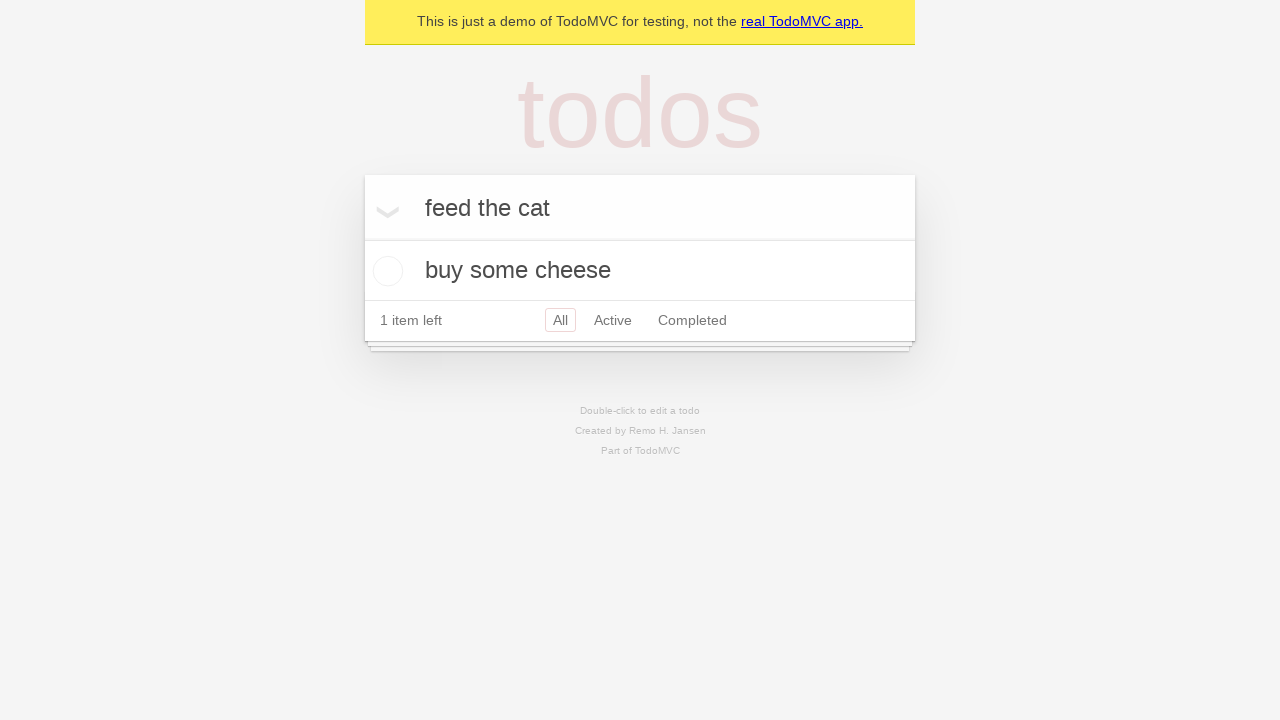

Pressed Enter to create second todo on .new-todo
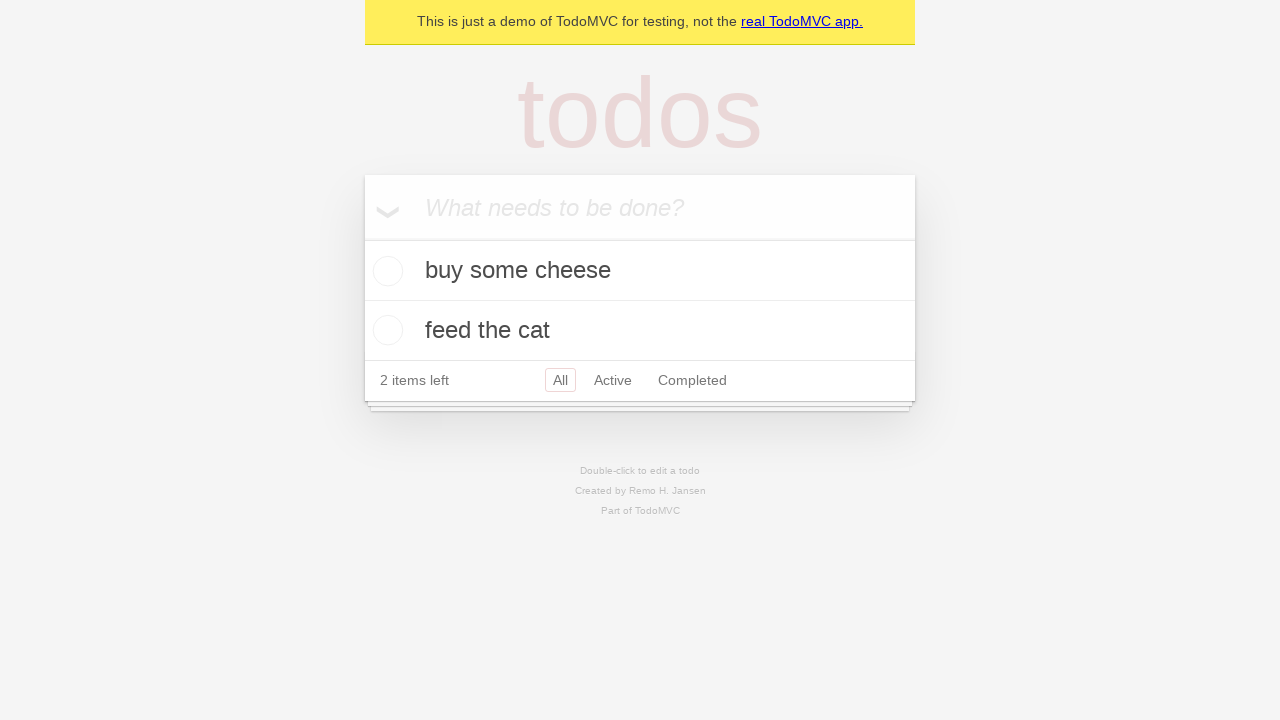

Filled new todo input with 'book a doctors appointment' on .new-todo
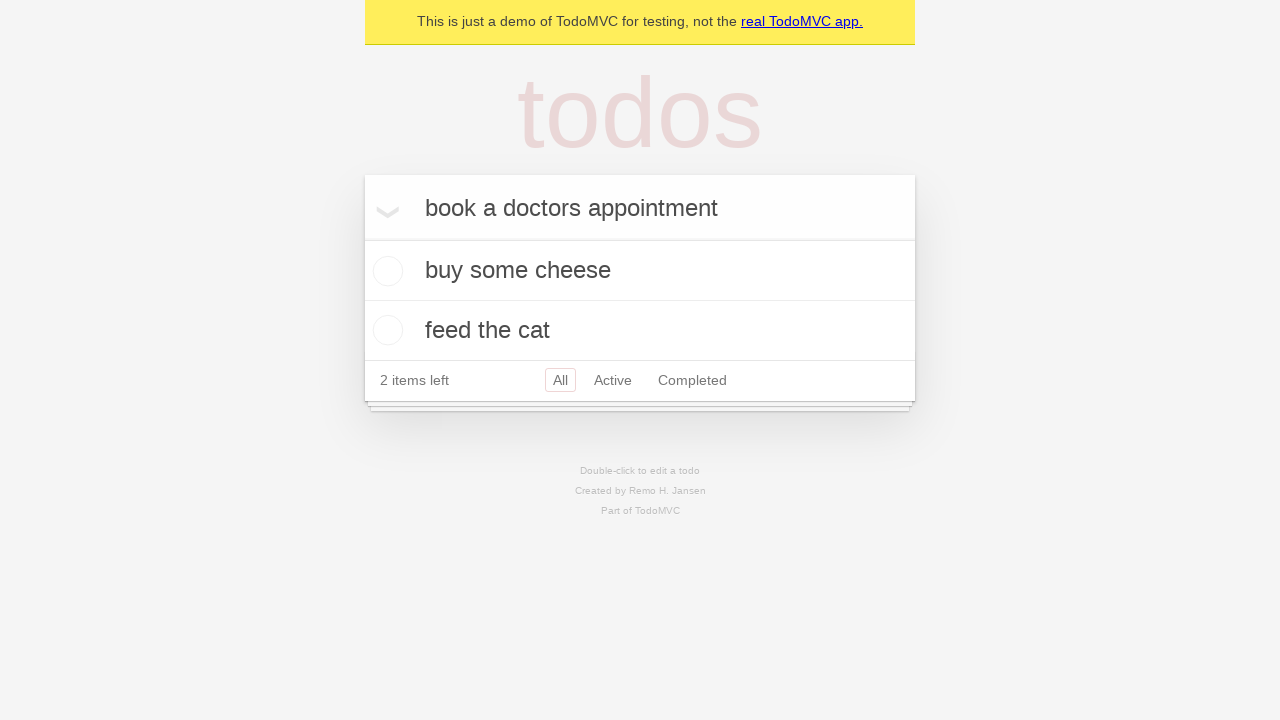

Pressed Enter to create third todo on .new-todo
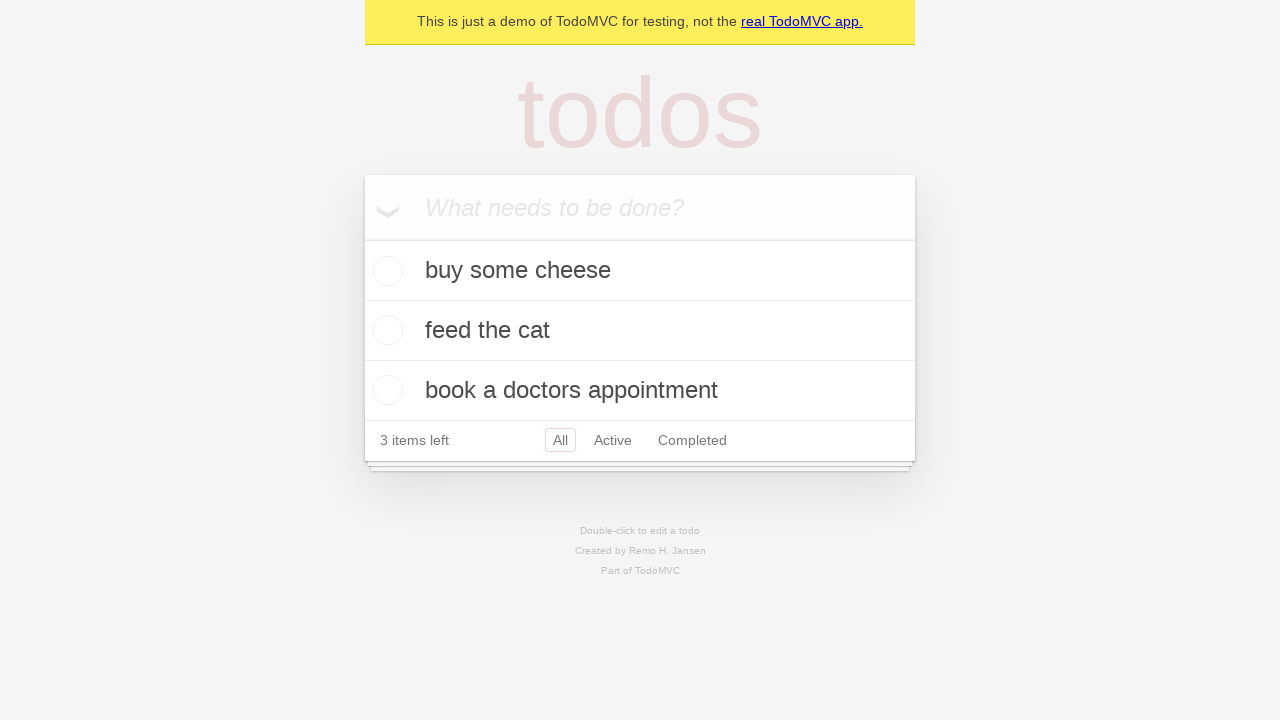

Waited for all three todo items to load
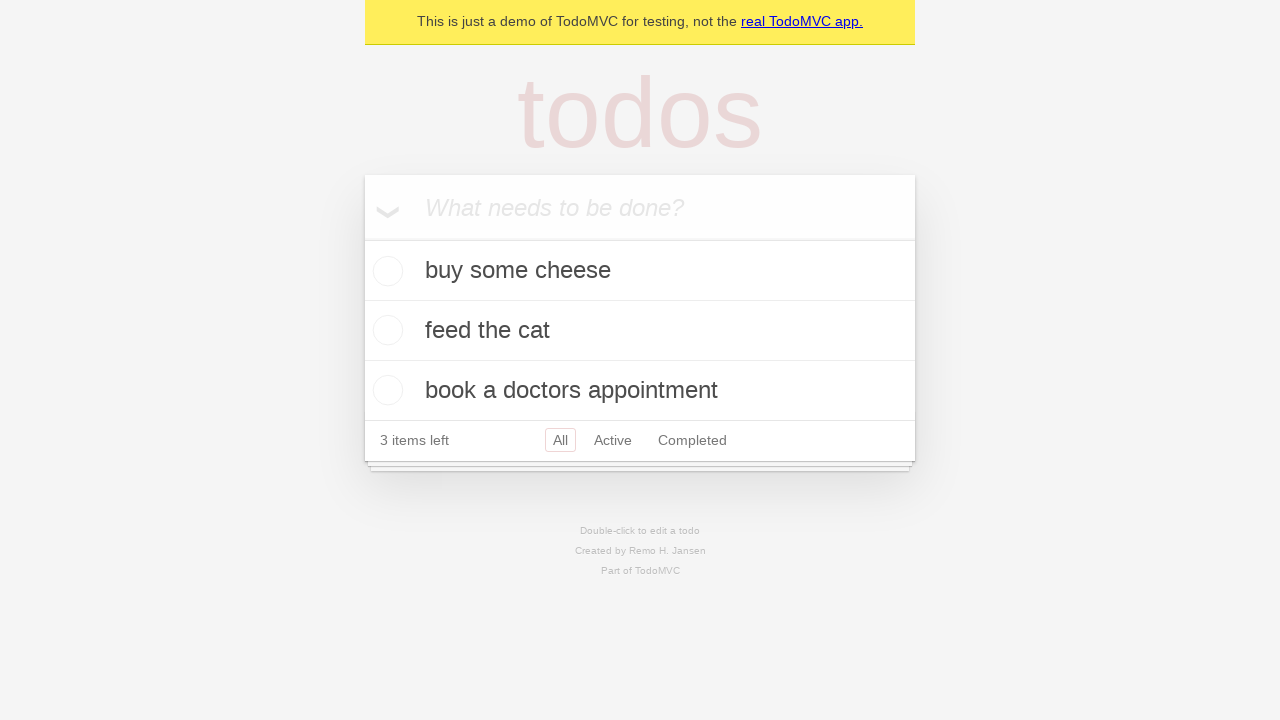

Checked the first todo item as completed at (385, 271) on .todo-list li .toggle >> nth=0
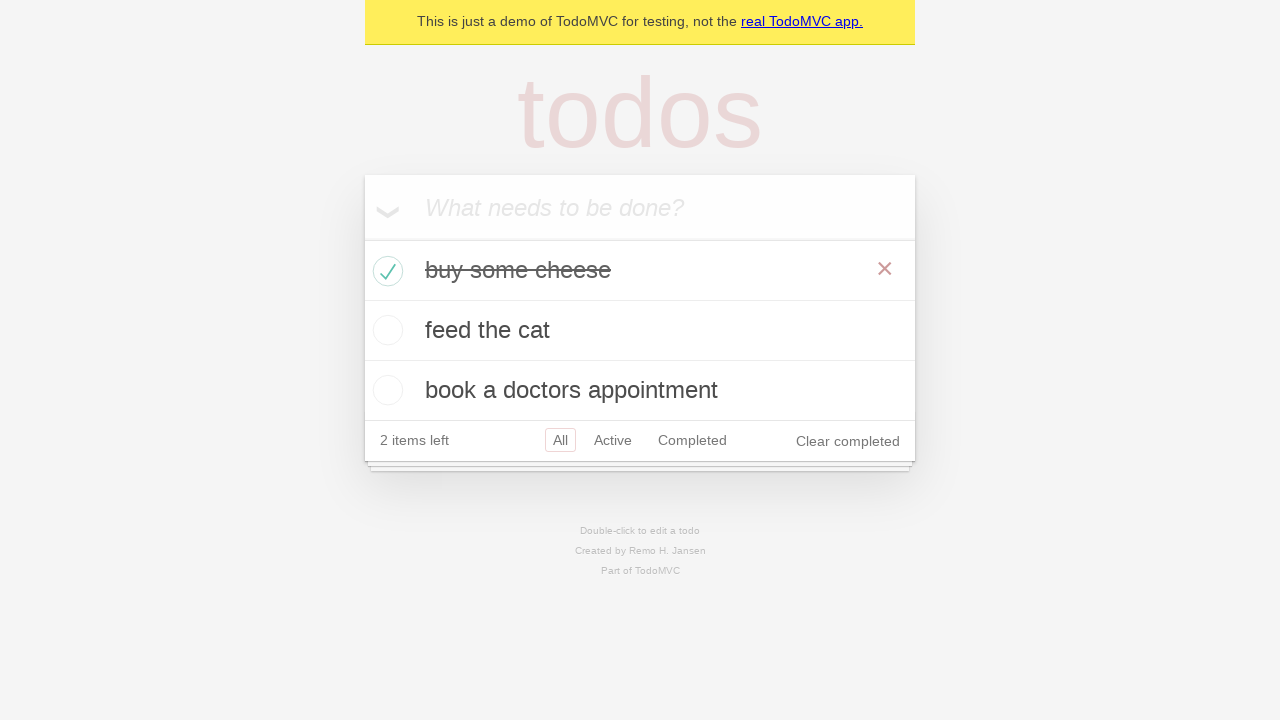

Waited for Clear completed button to appear
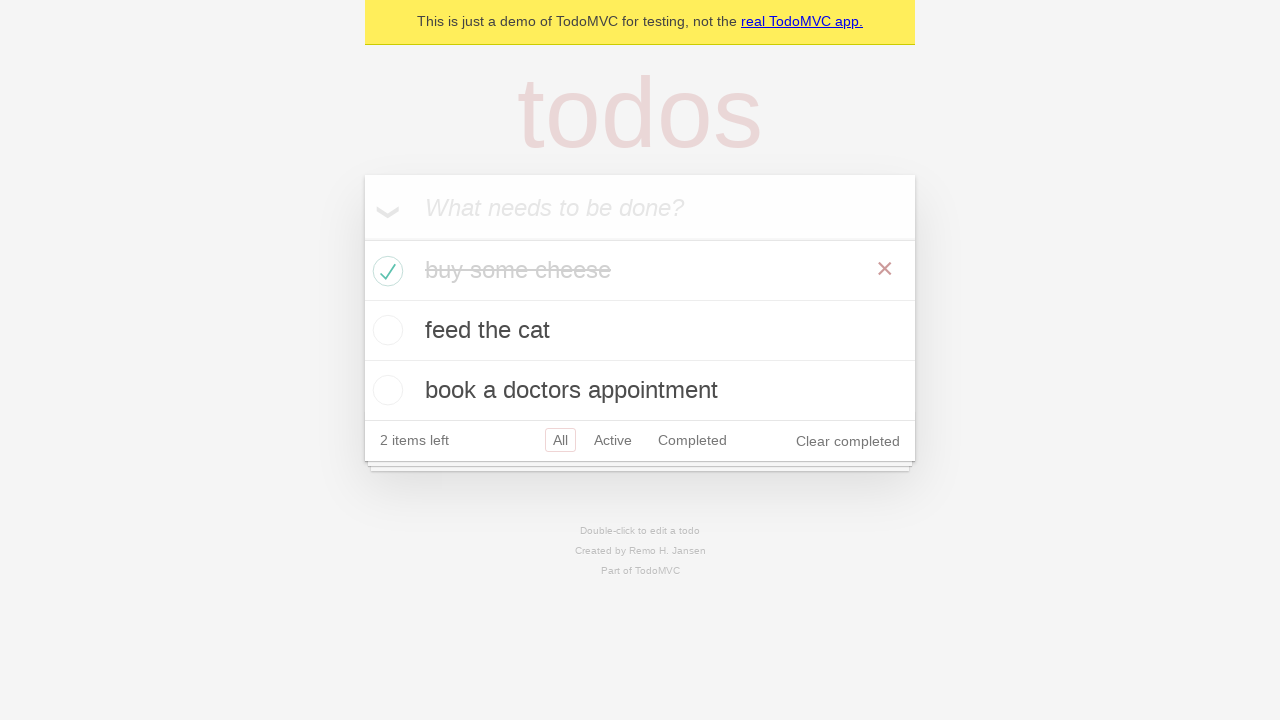

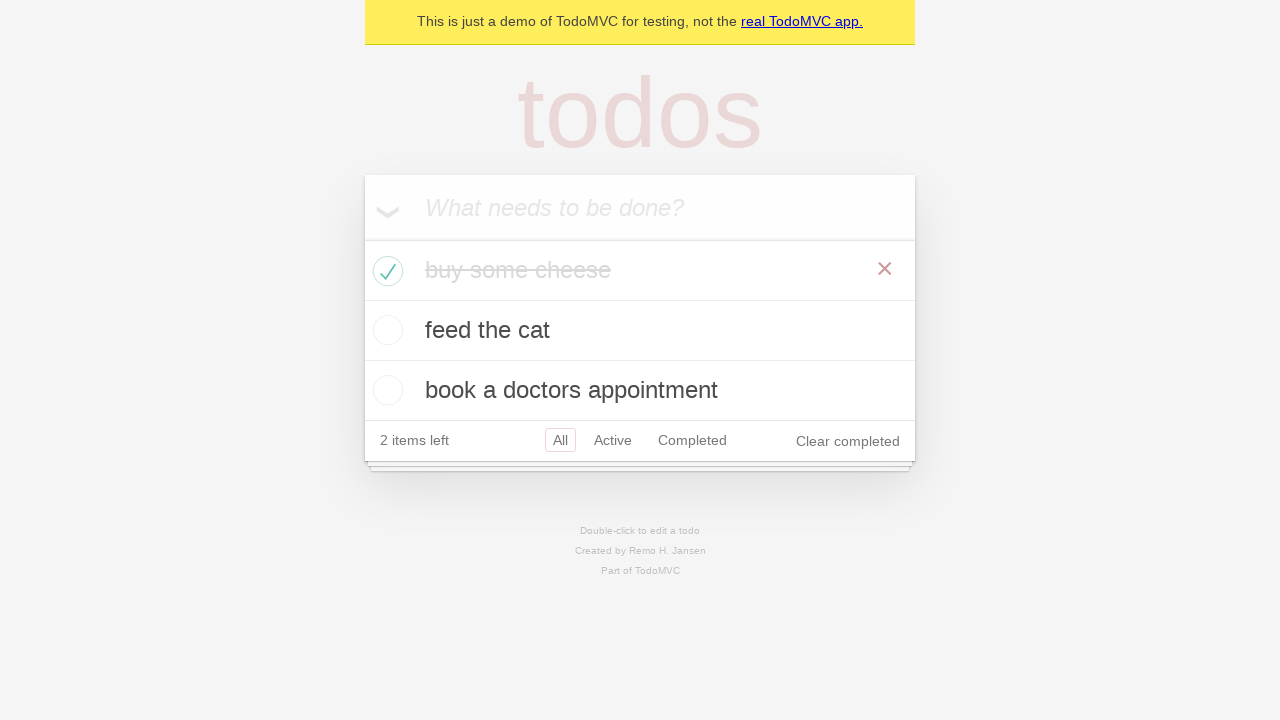